Tests drag and drop functionality using coordinate offsets to drag an element to a target location

Starting URL: https://demoqa.com/droppable/

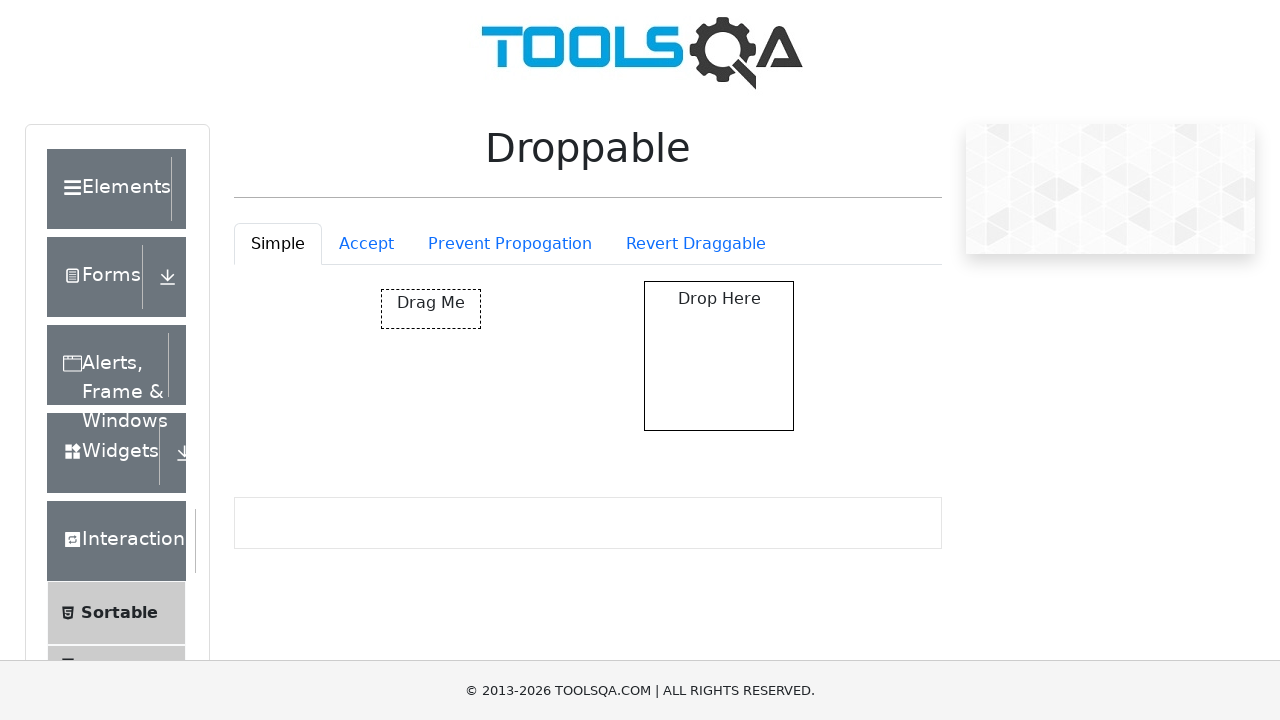

Dragged draggable element to droppable target at (719, 356)
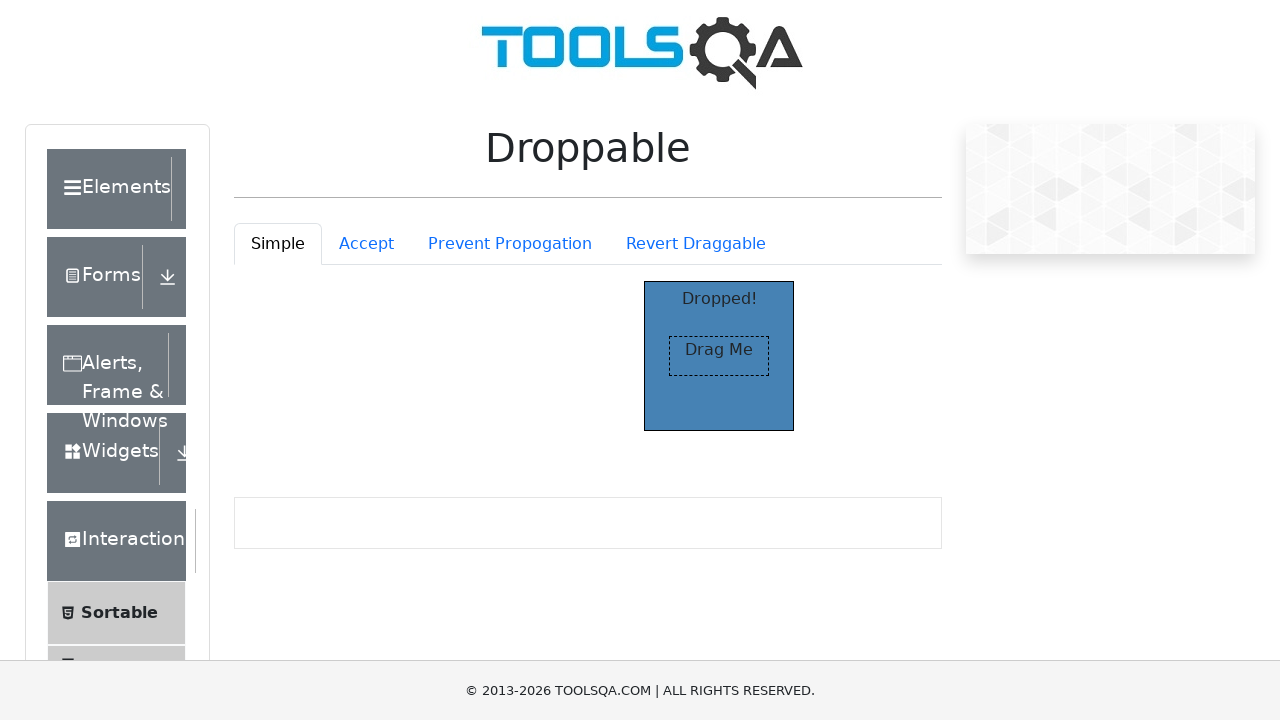

Verified drop was successful - 'Dropped!' text appeared in target
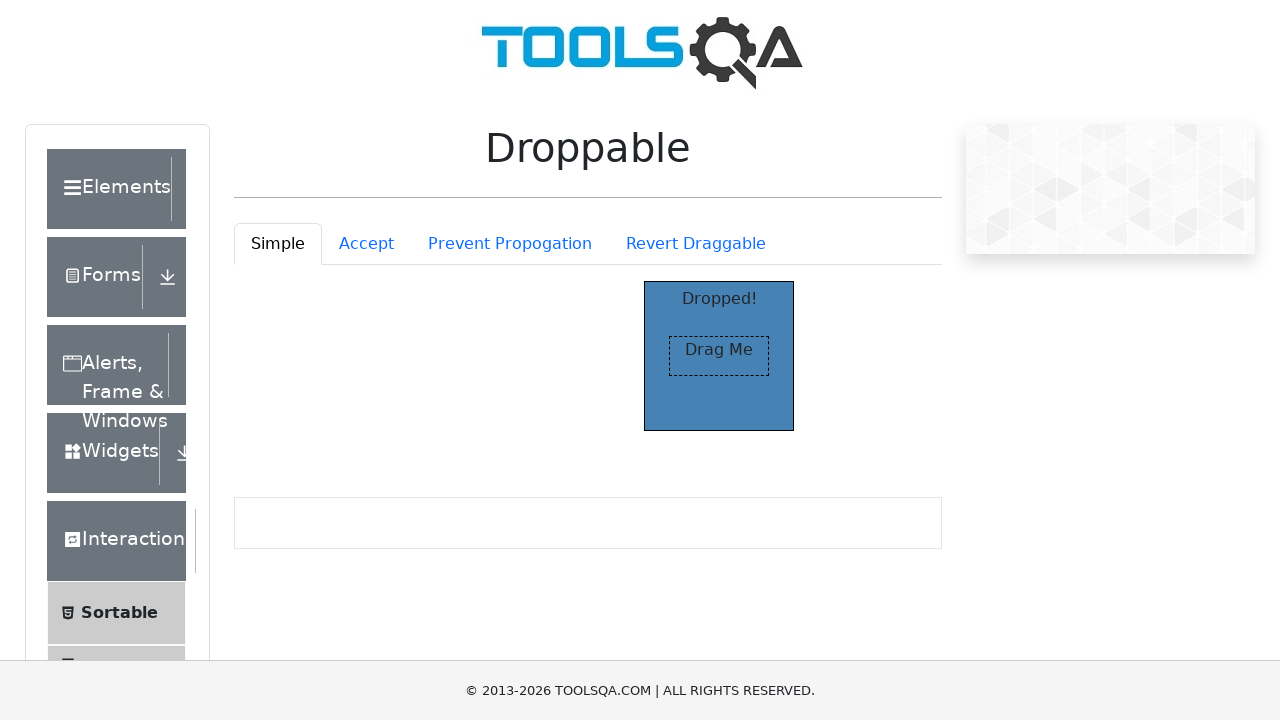

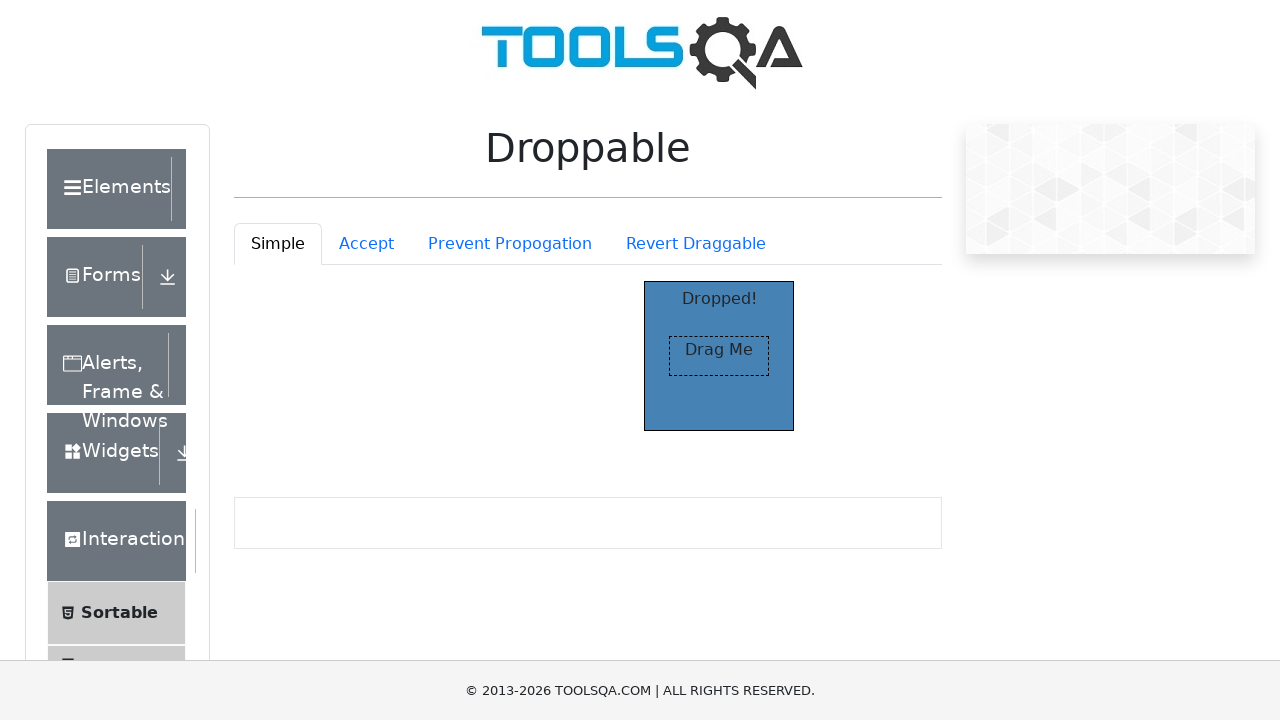